Tests JavaScript confirmation alert handling by clicking a button that triggers an alert, waiting for it to appear, and dismissing it

Starting URL: http://omayo.blogspot.com/

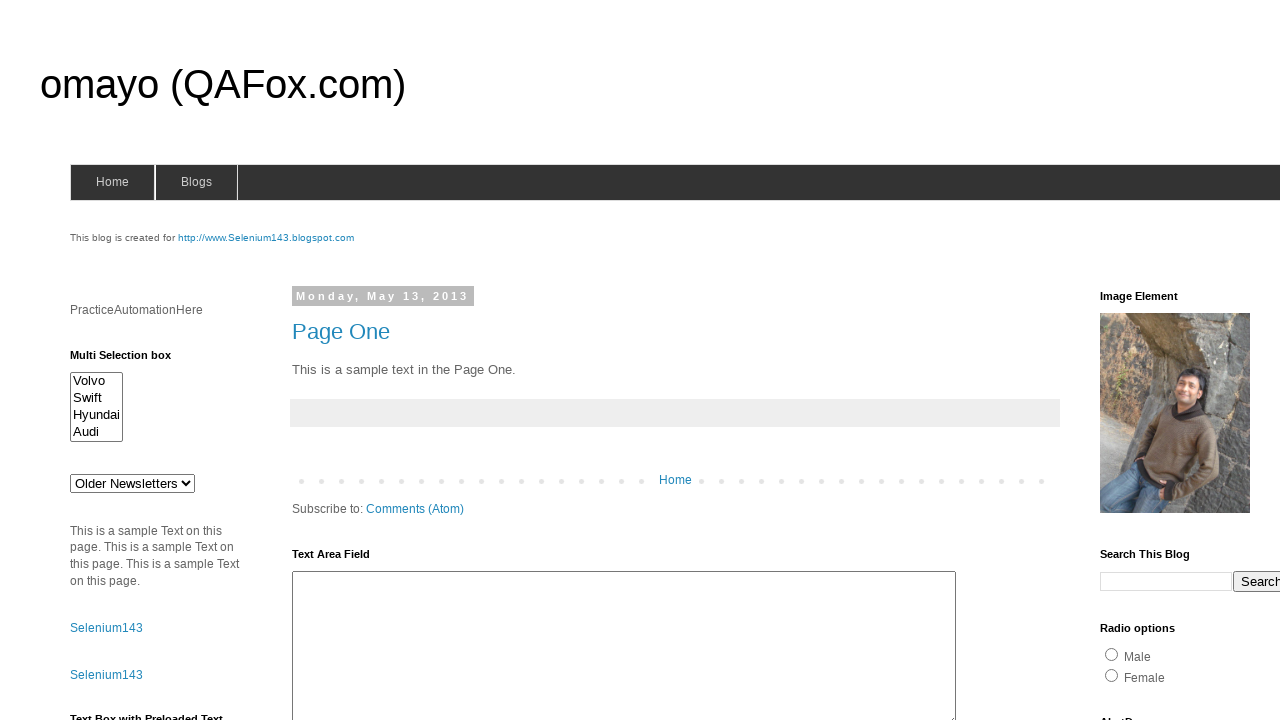

Clicked button to trigger confirmation alert at (1155, 361) on #confirm
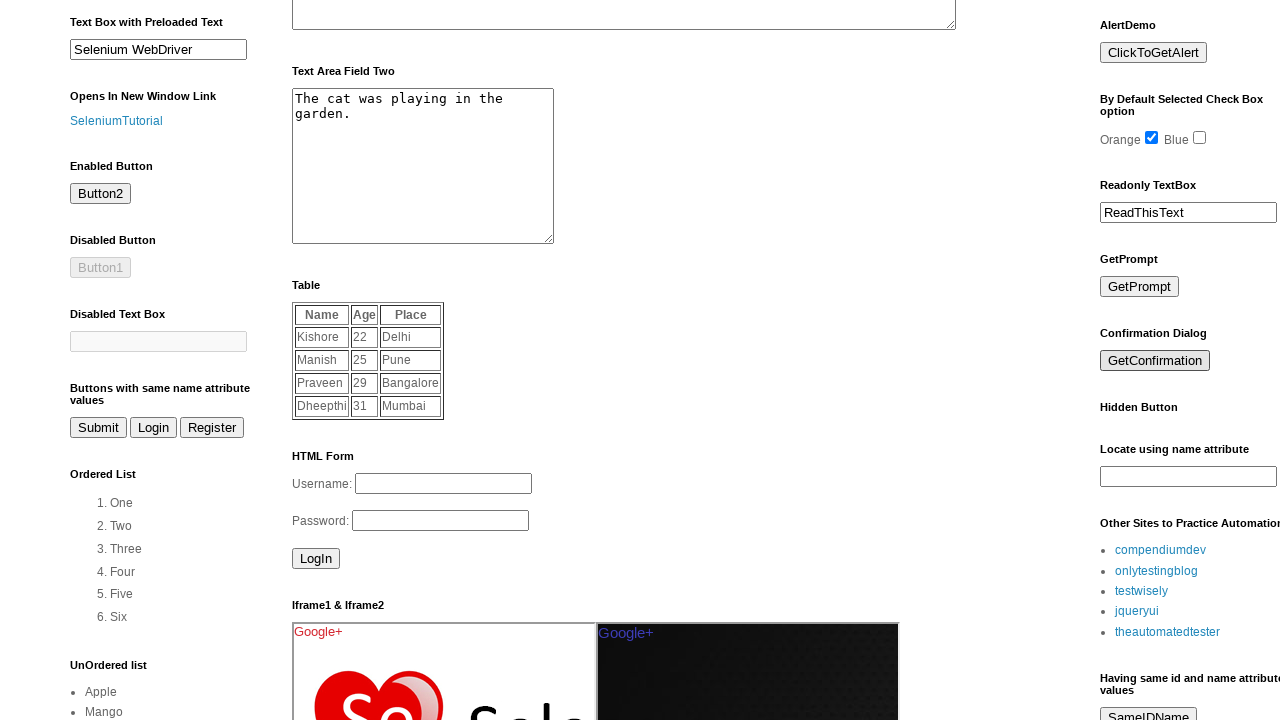

Set up dialog handler to dismiss alerts
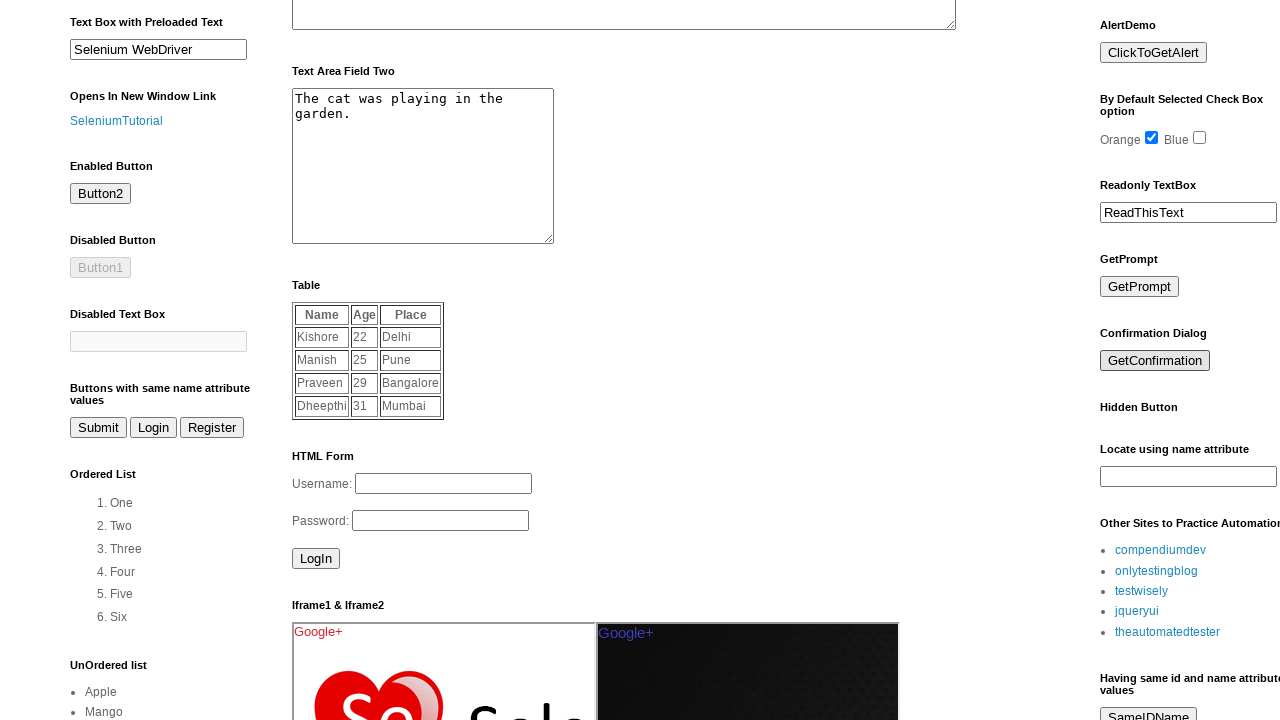

Waited for dialog to be handled
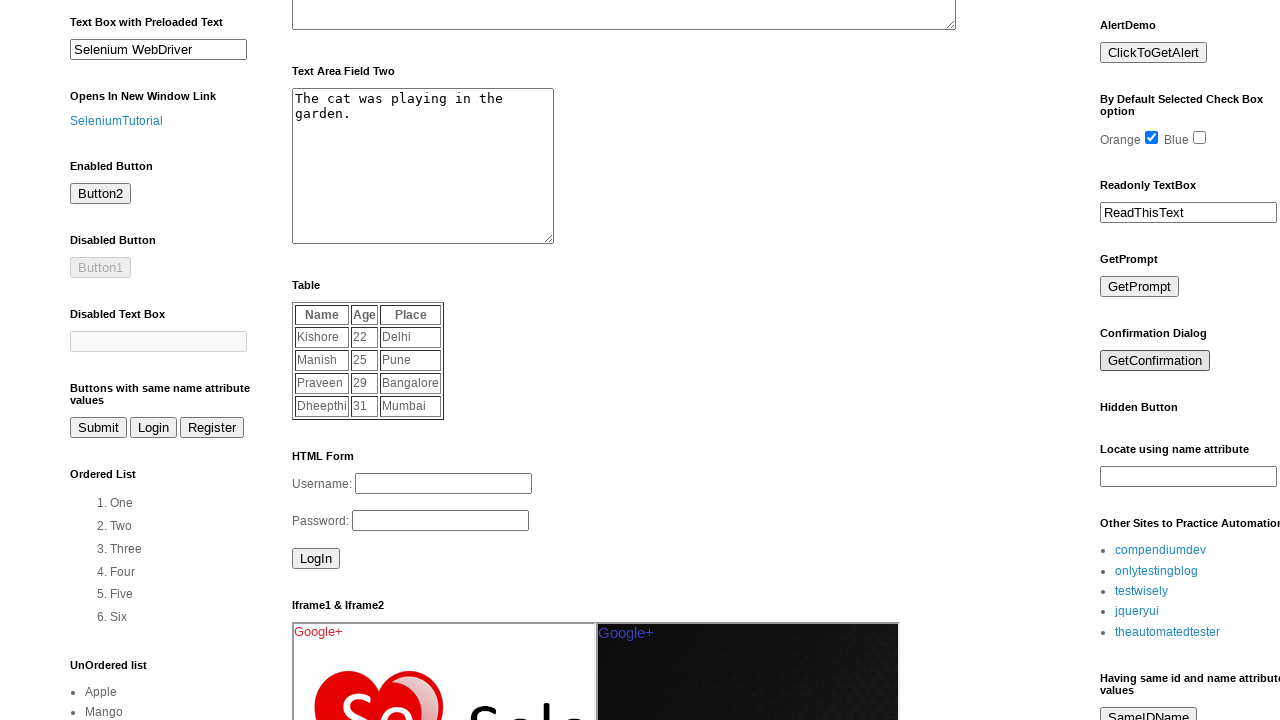

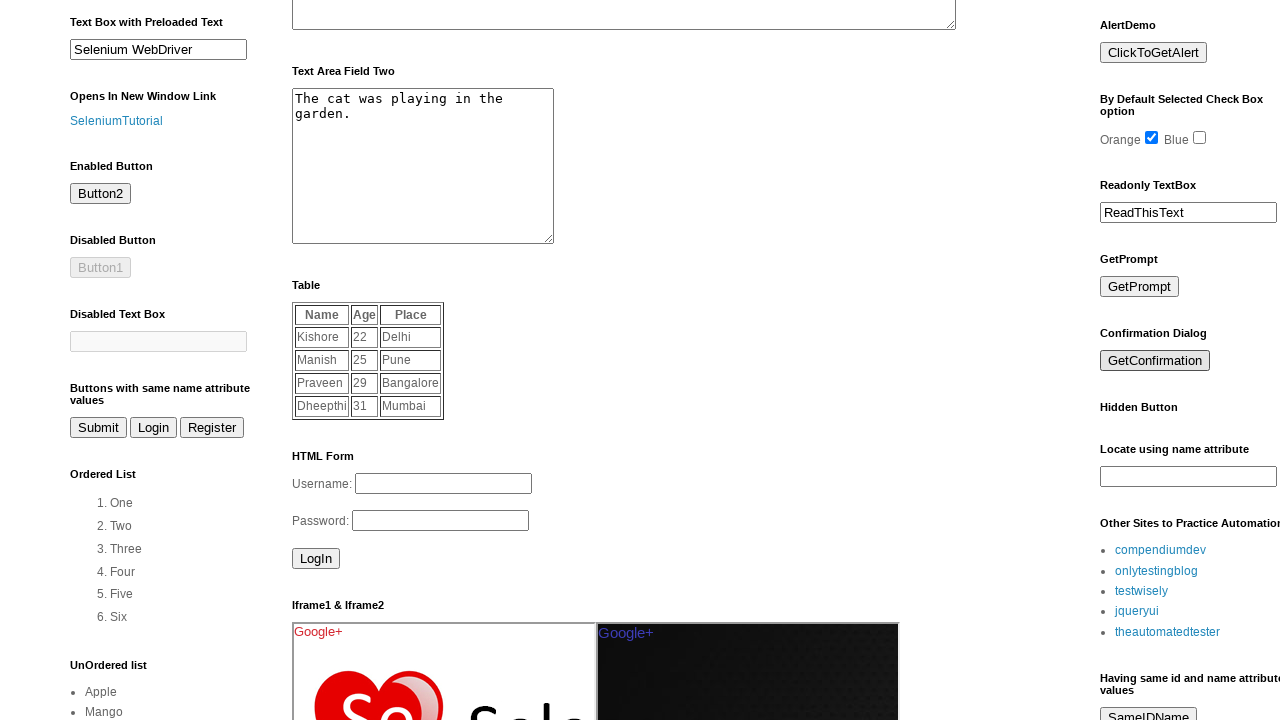